Navigates to the DemoBlaze store website, maximizes the window, and verifies that the page title equals "STORE".

Starting URL: https://www.demoblaze.com/

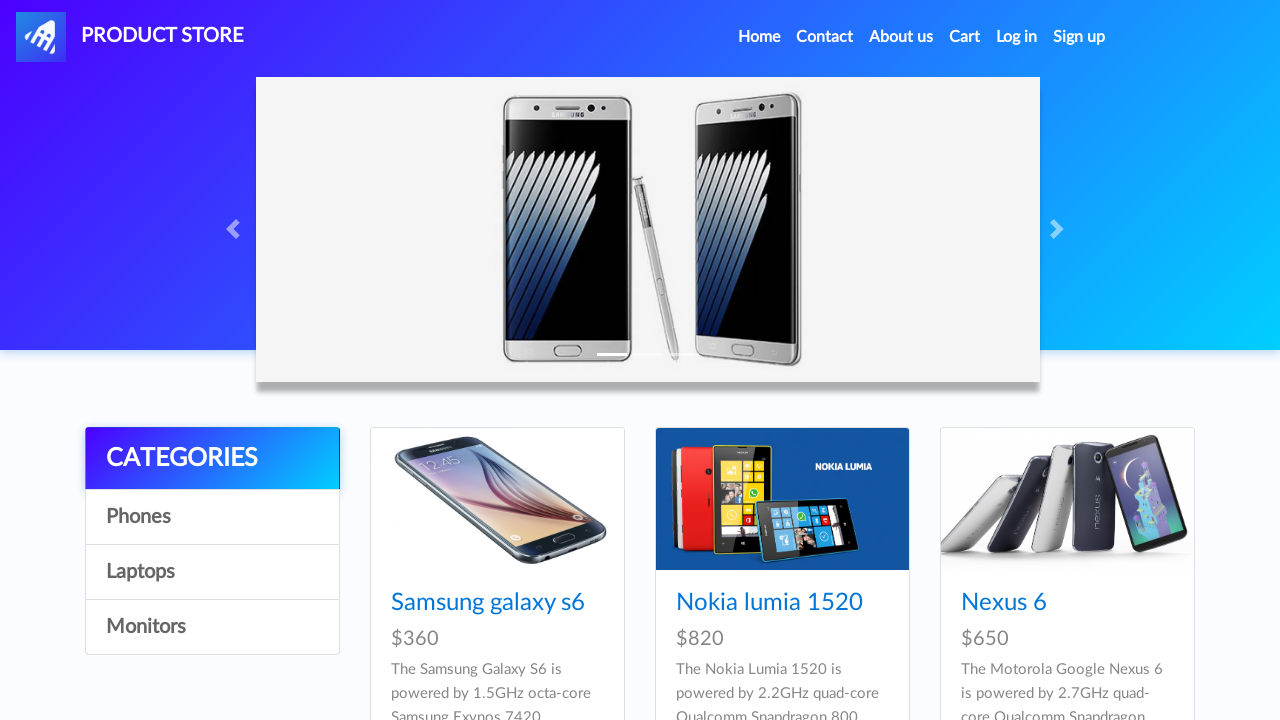

Waited for page to fully load (domcontentloaded state)
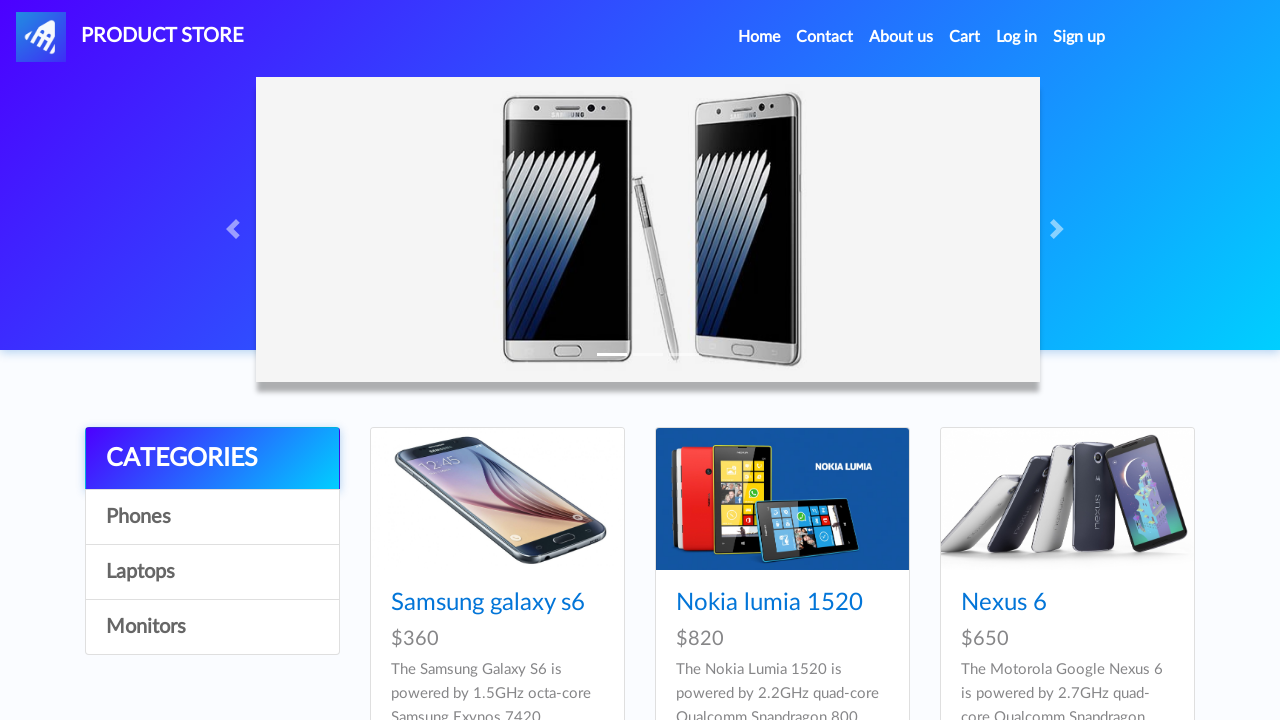

Retrieved page title
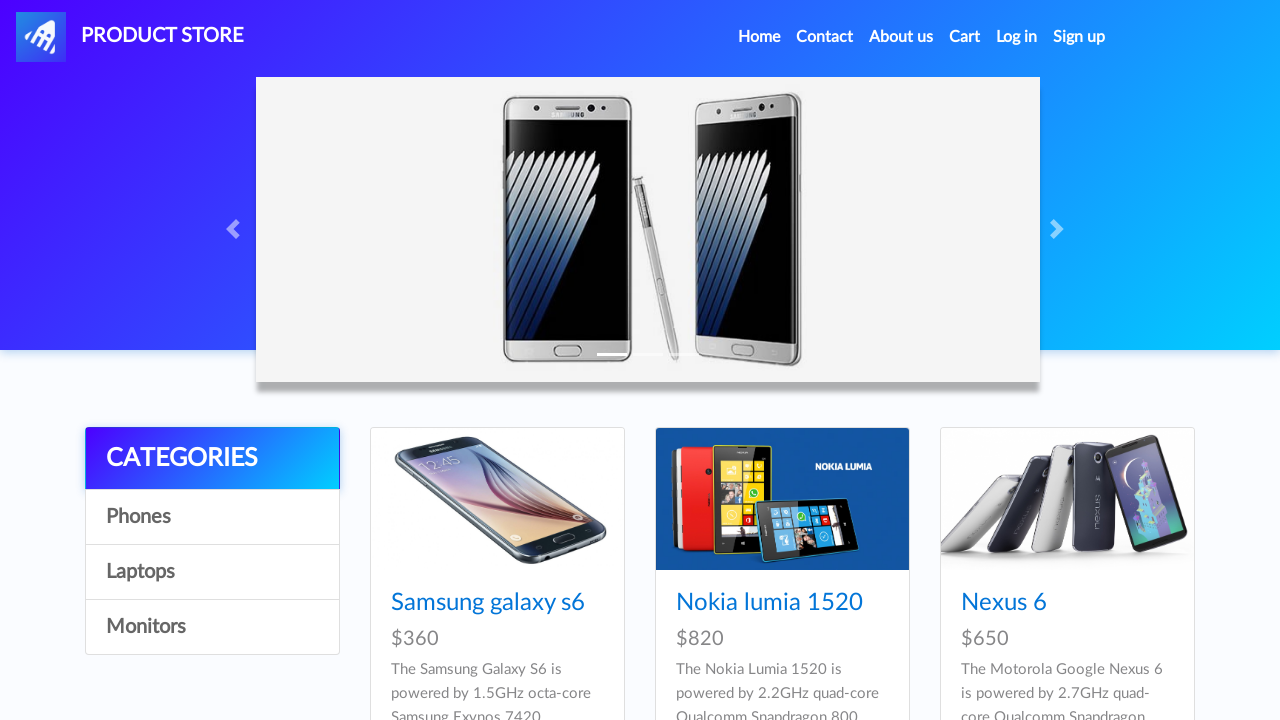

Verified page title matches expected value 'STORE'
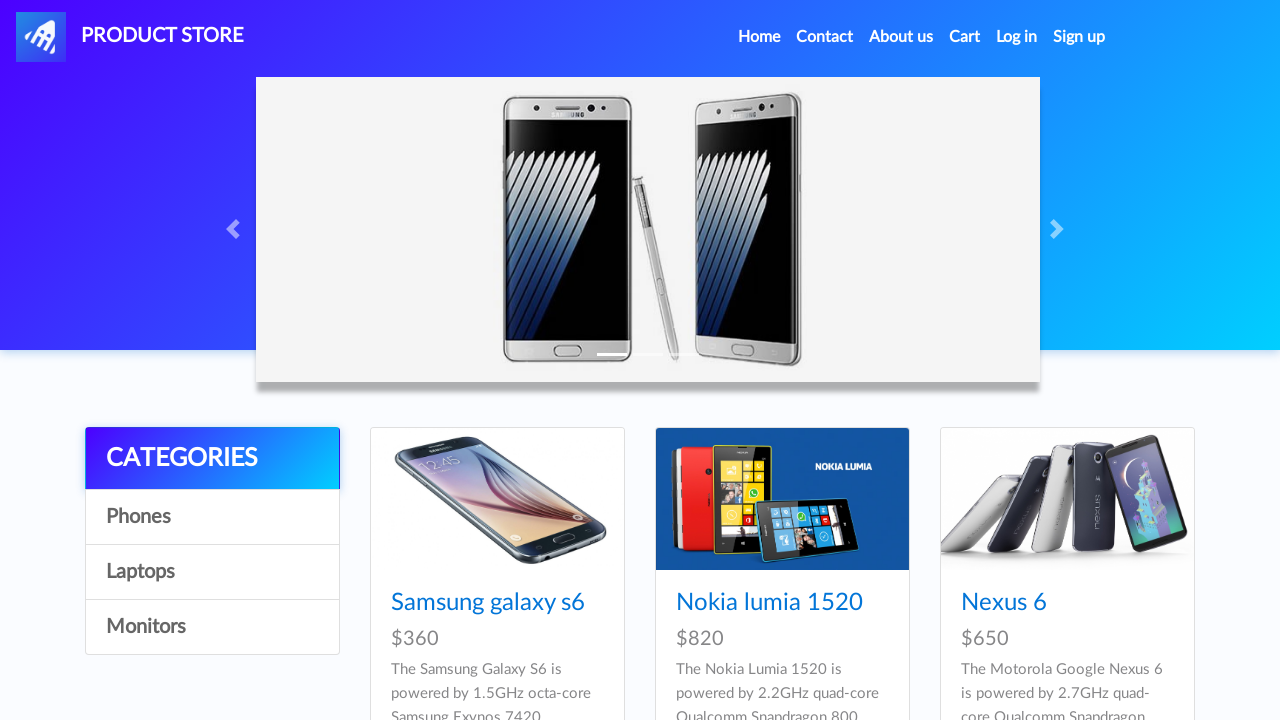

Assertion passed: page title equals 'STORE'
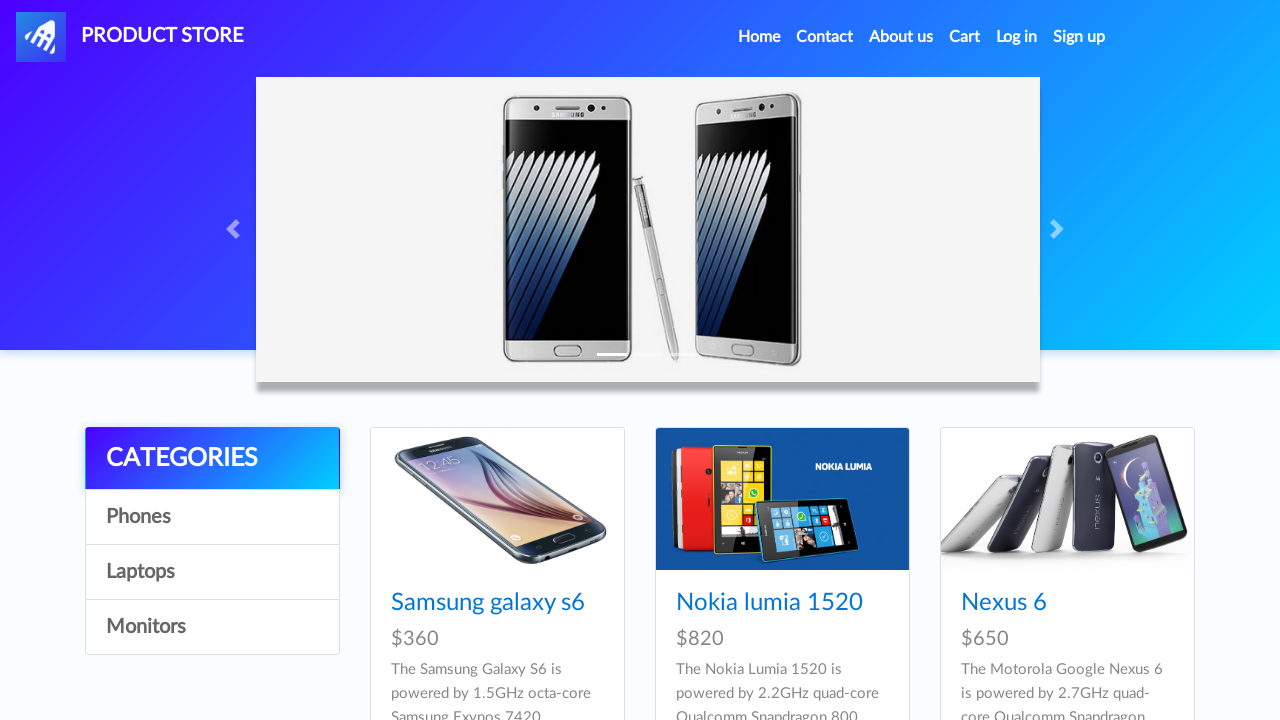

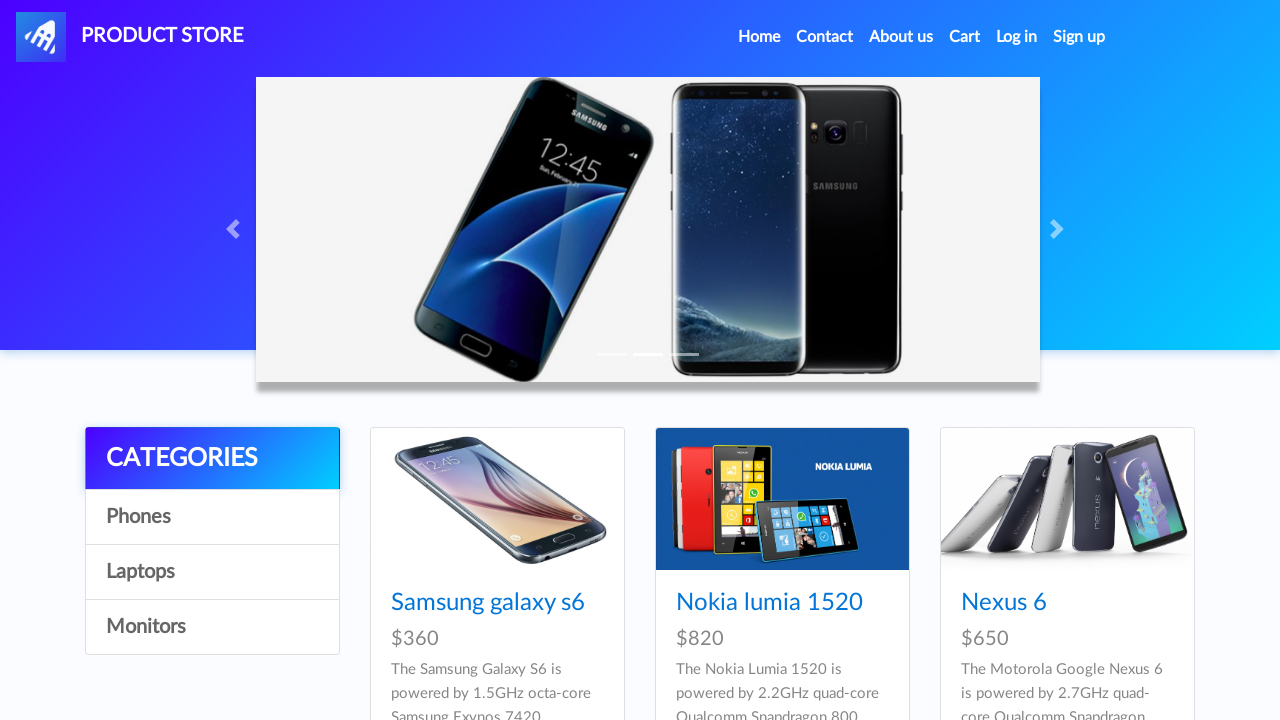